Tests drag and drop functionality by dragging an element and dropping it onto a target element within an iframe

Starting URL: https://jqueryui.com/droppable/

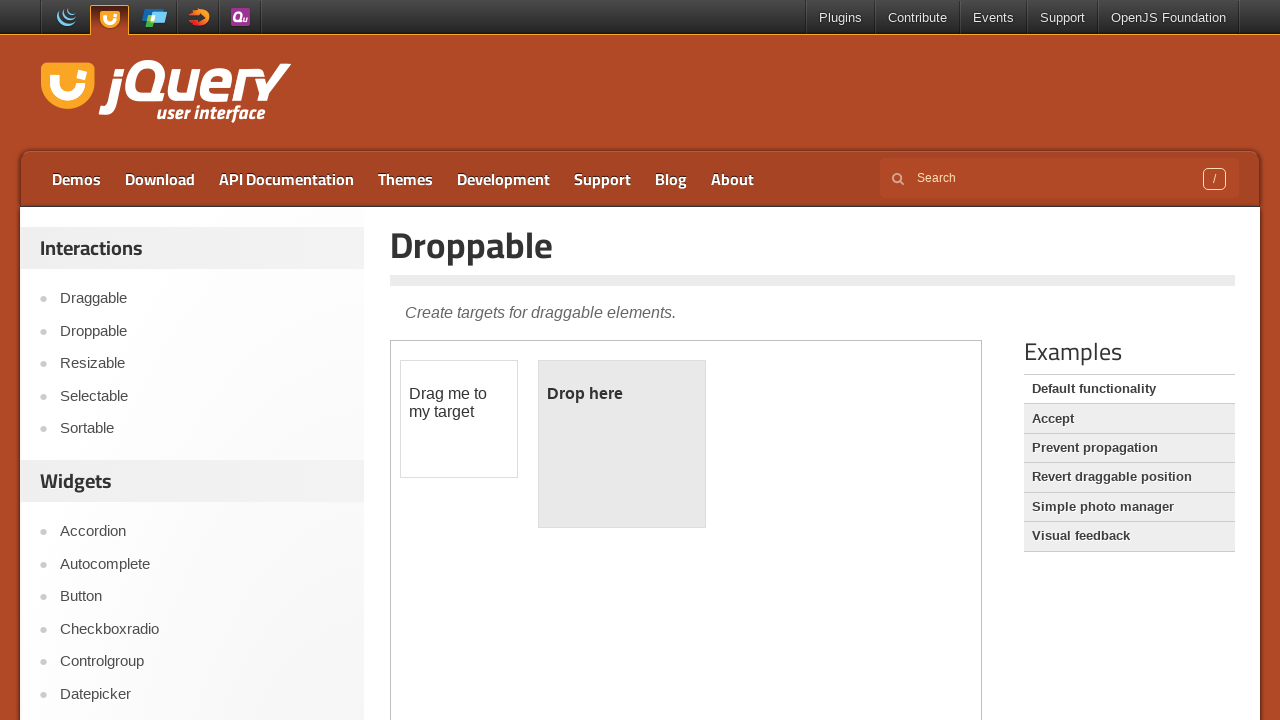

Located the iframe containing the drag and drop demo
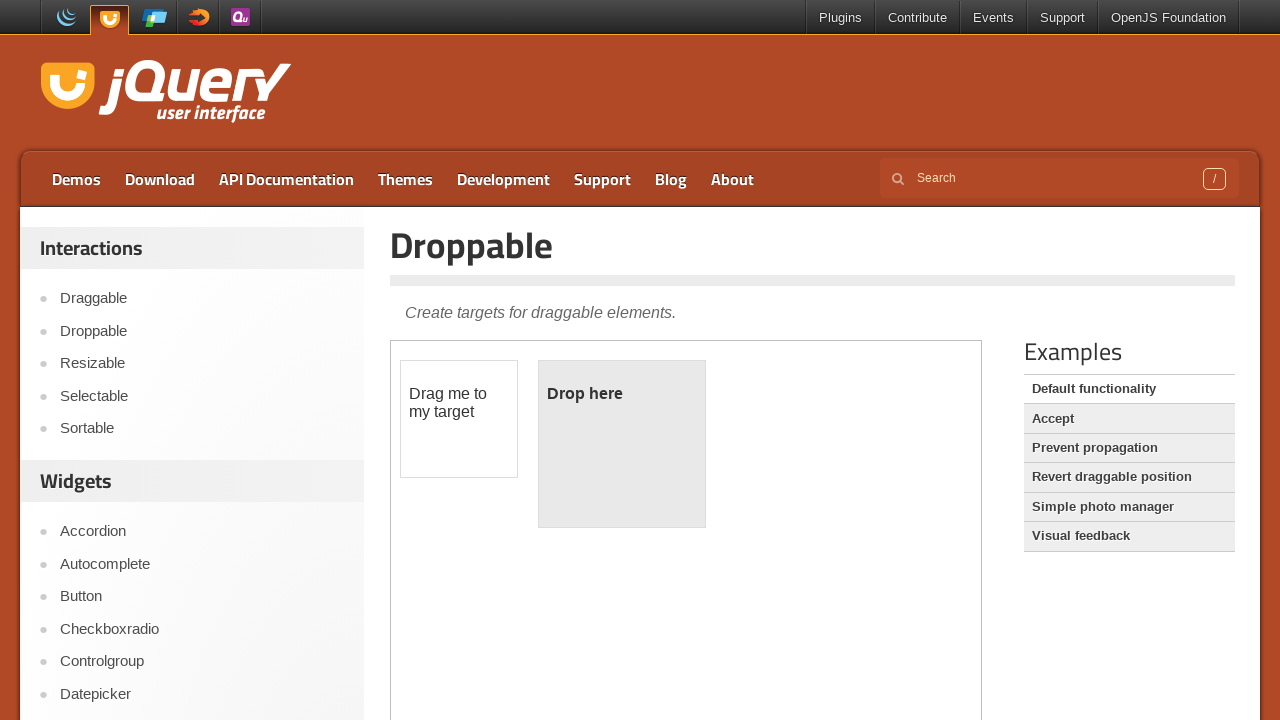

Located the draggable element
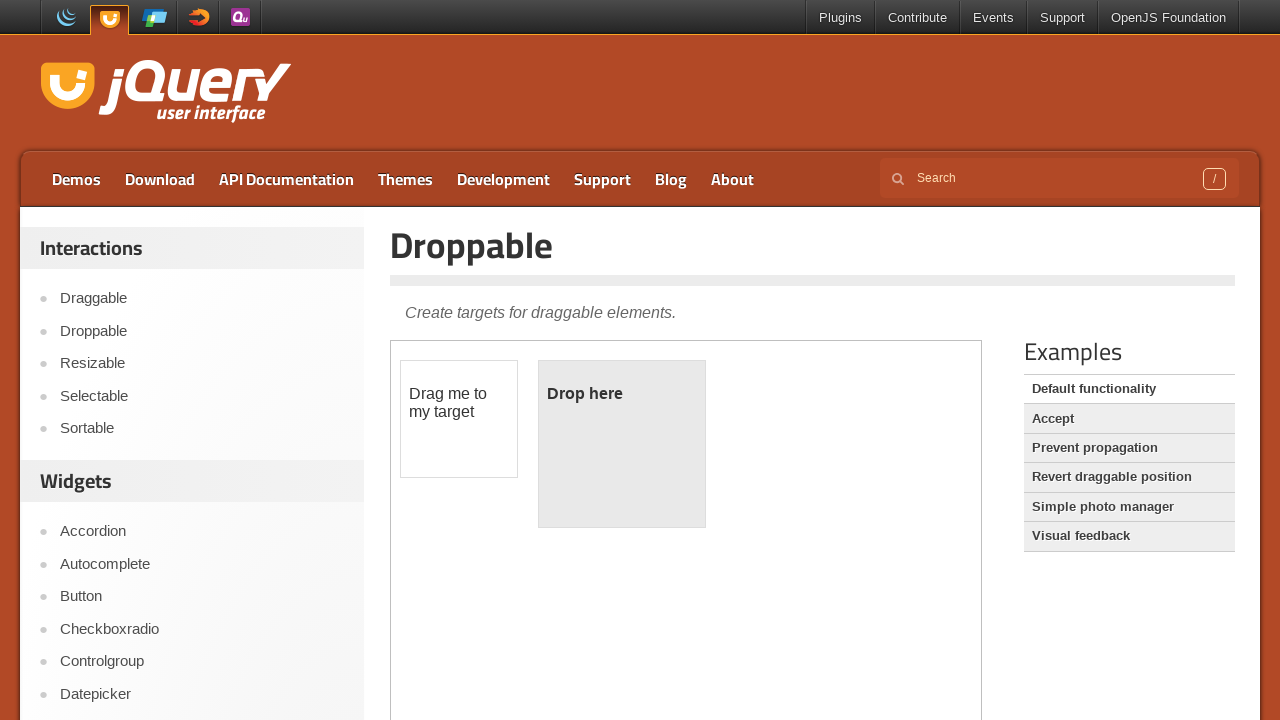

Located the droppable target element
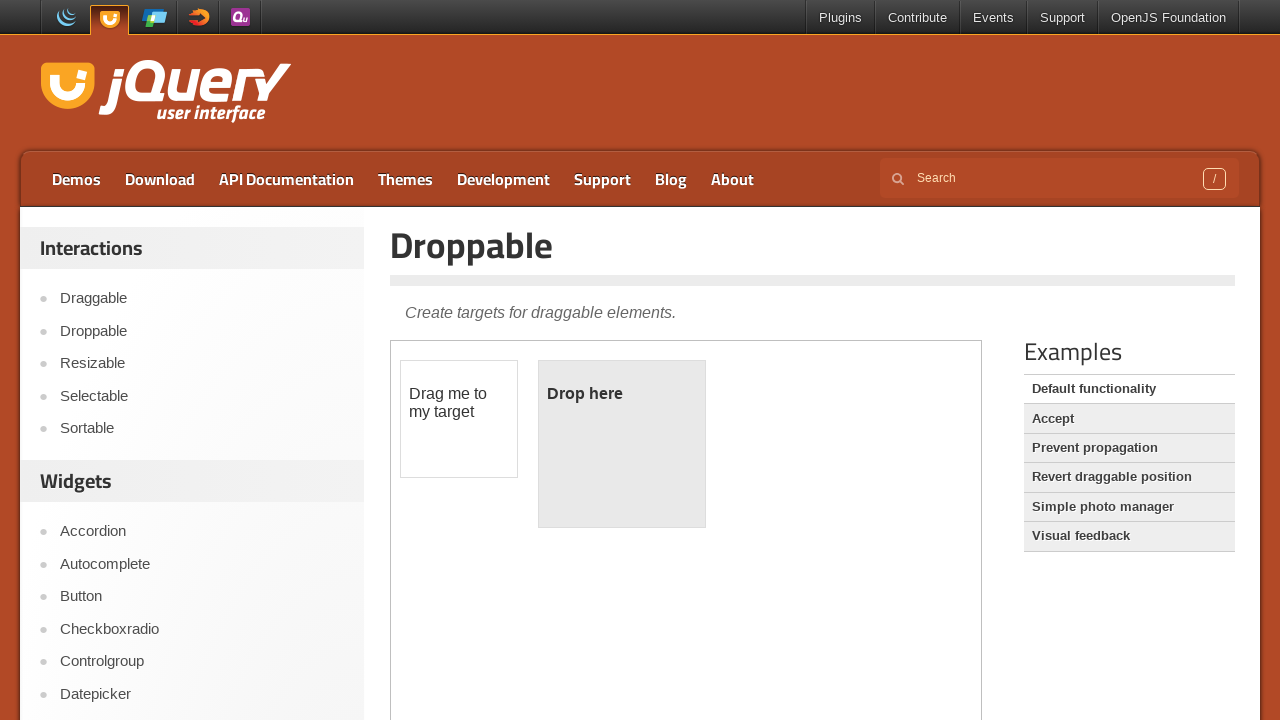

Dragged the element and dropped it onto the target element at (622, 444)
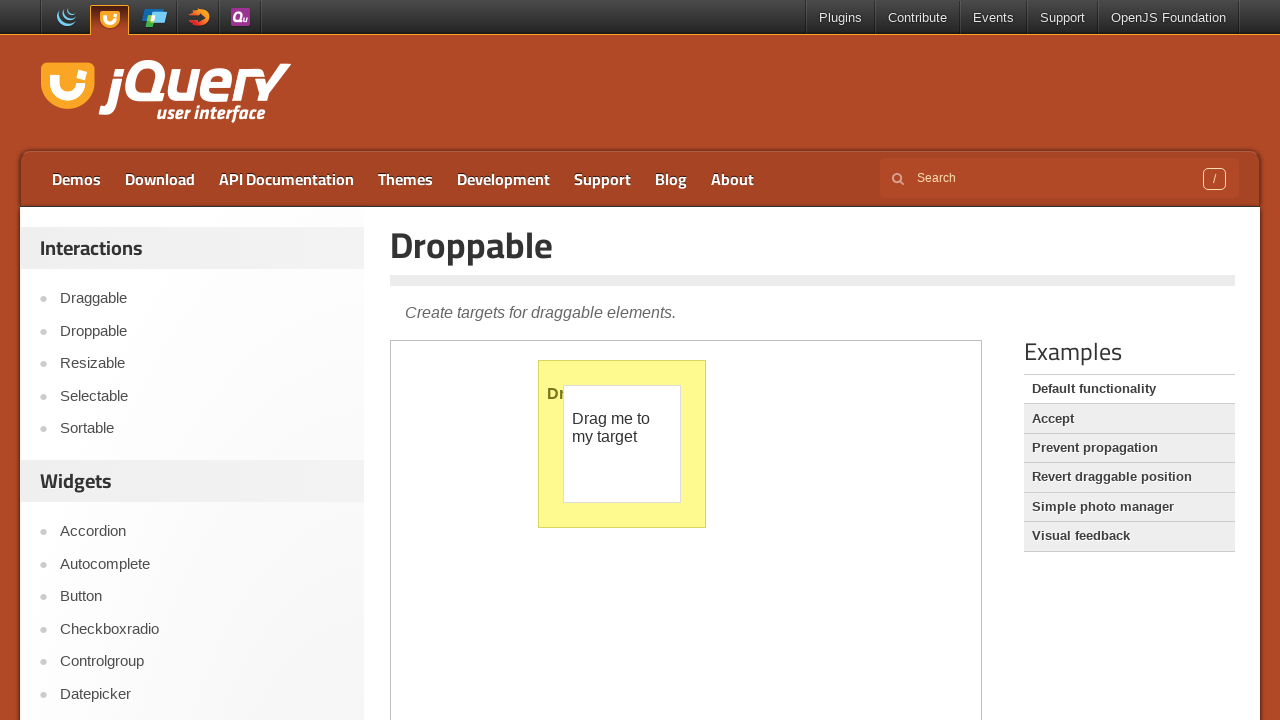

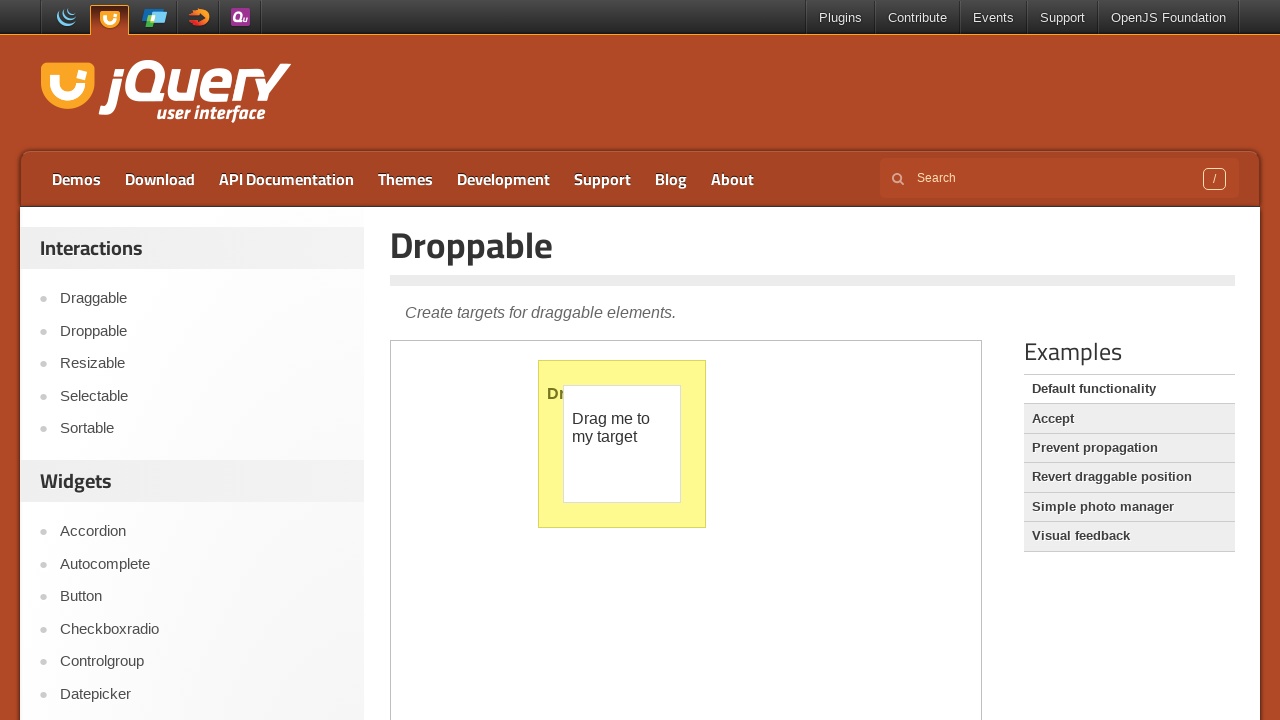